Tests checkbox functionality by selecting specific checkboxes based on their labels and verifying checkbox states

Starting URL: https://www.leafground.com/checkbox.xhtml

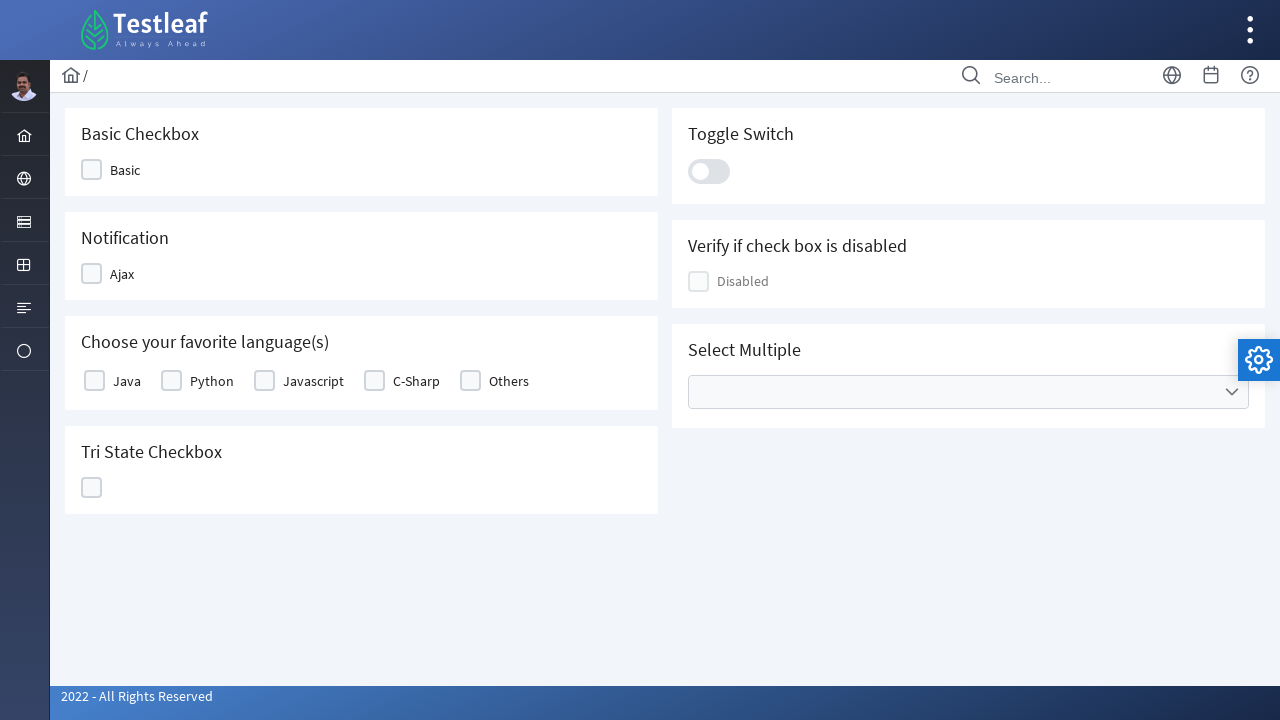

Located all checkbox labels in the basic checkbox table
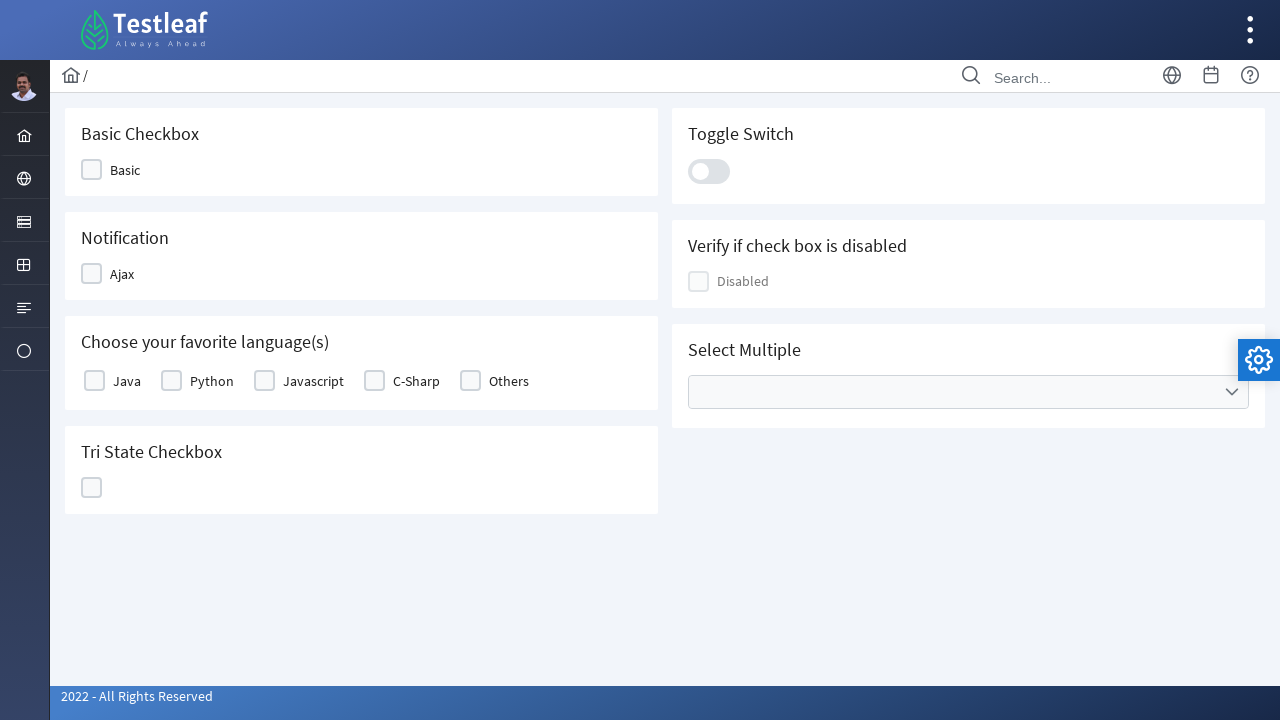

Clicked on 'Others' checkbox at (509, 381) on xpath=//table[@id='j_idt87:basic']//label >> nth=4
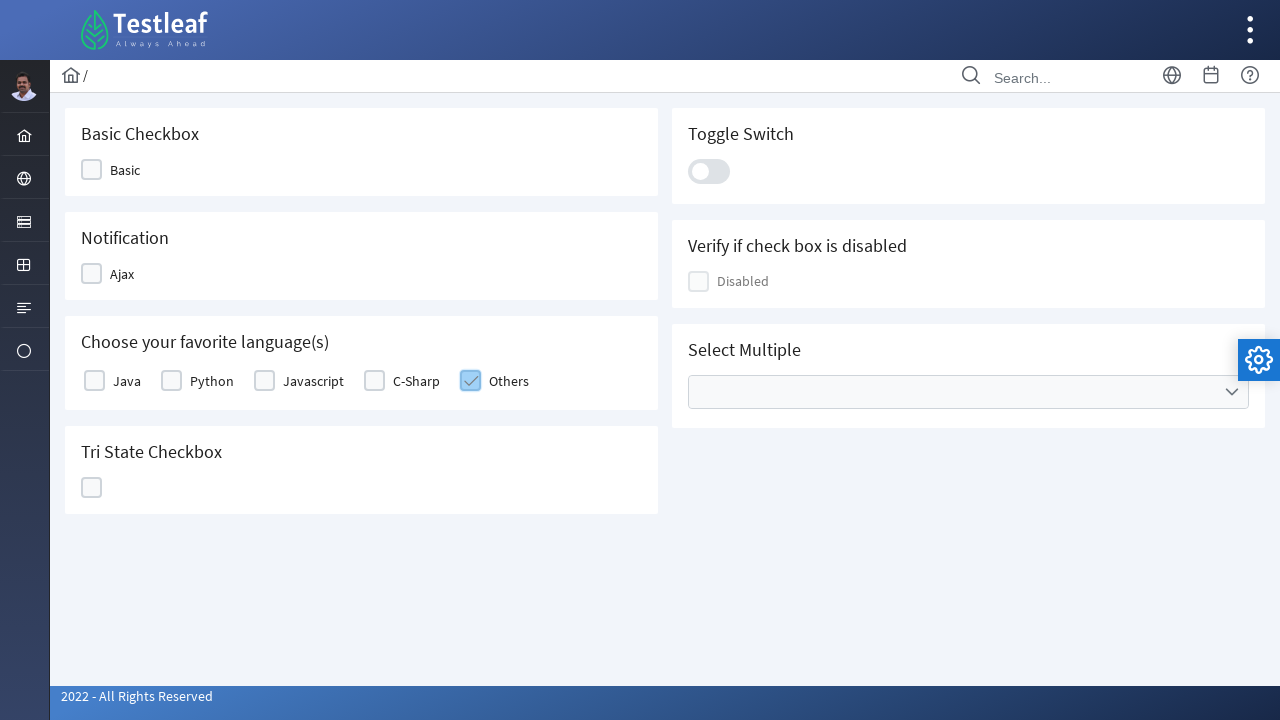

Checked status of checkbox 1 (is_checked: False)
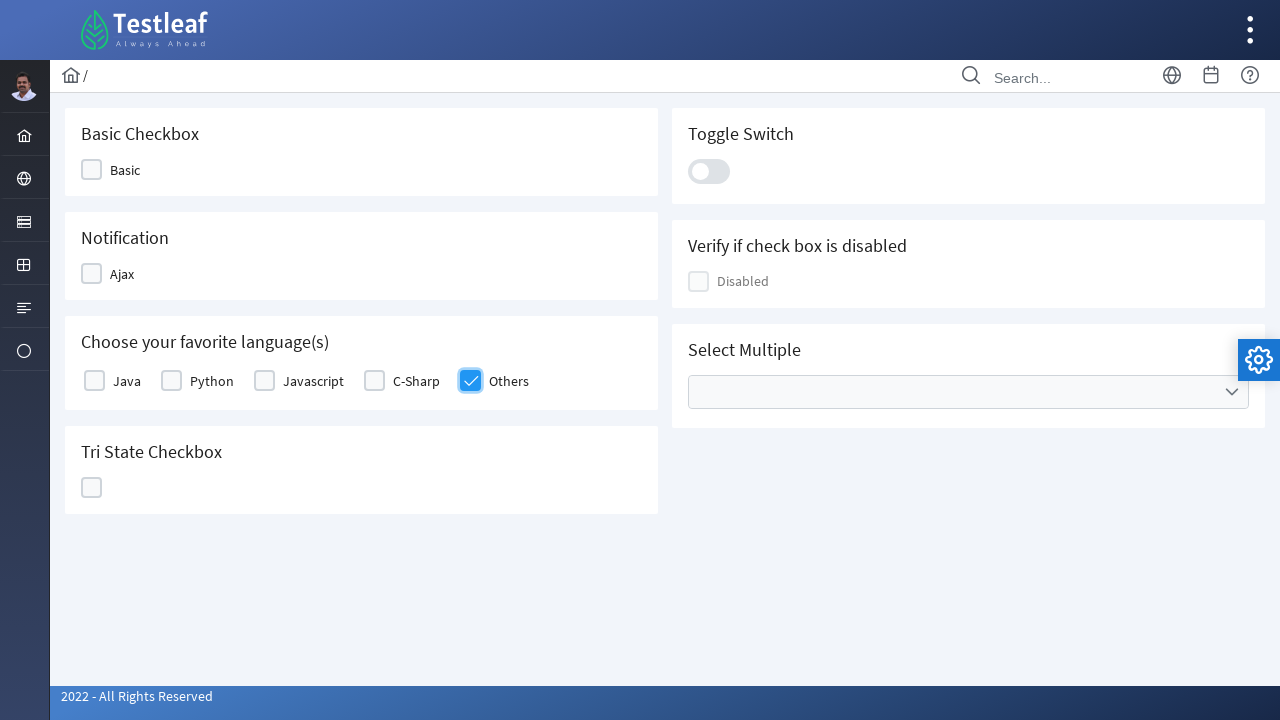

Checked status of checkbox 2 (is_checked: False)
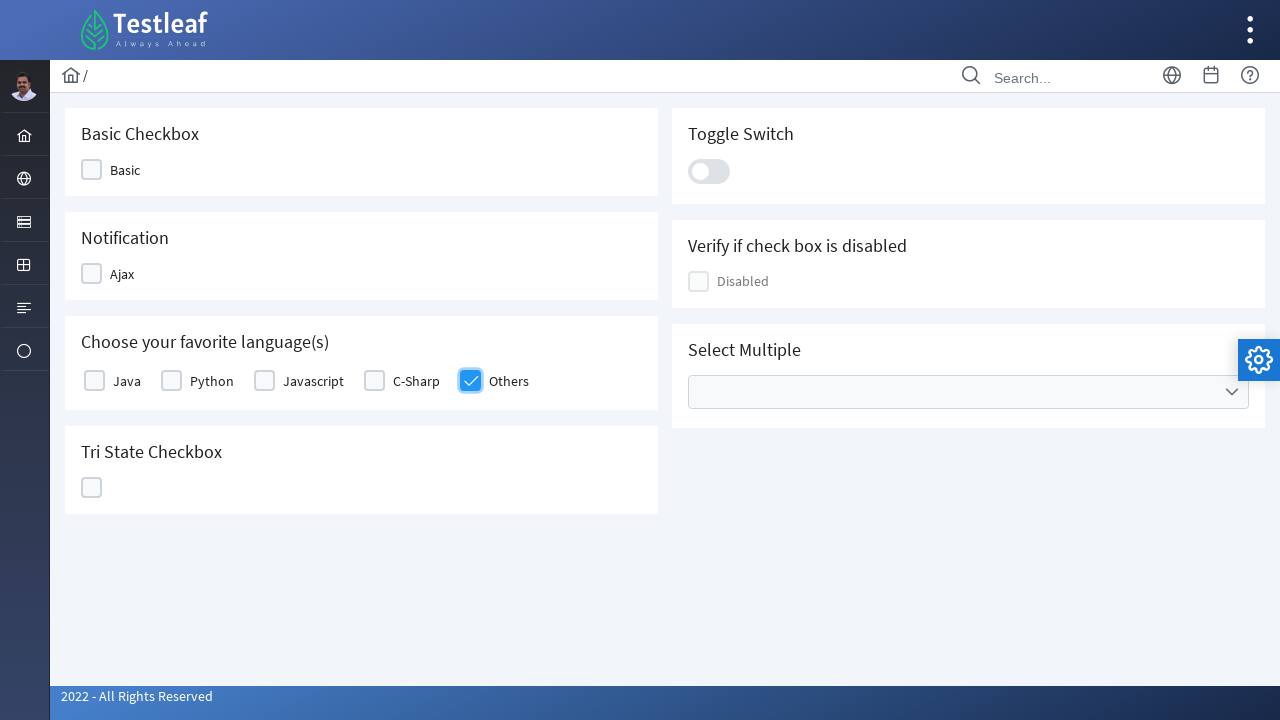

Checked status of checkbox 3 (is_checked: False)
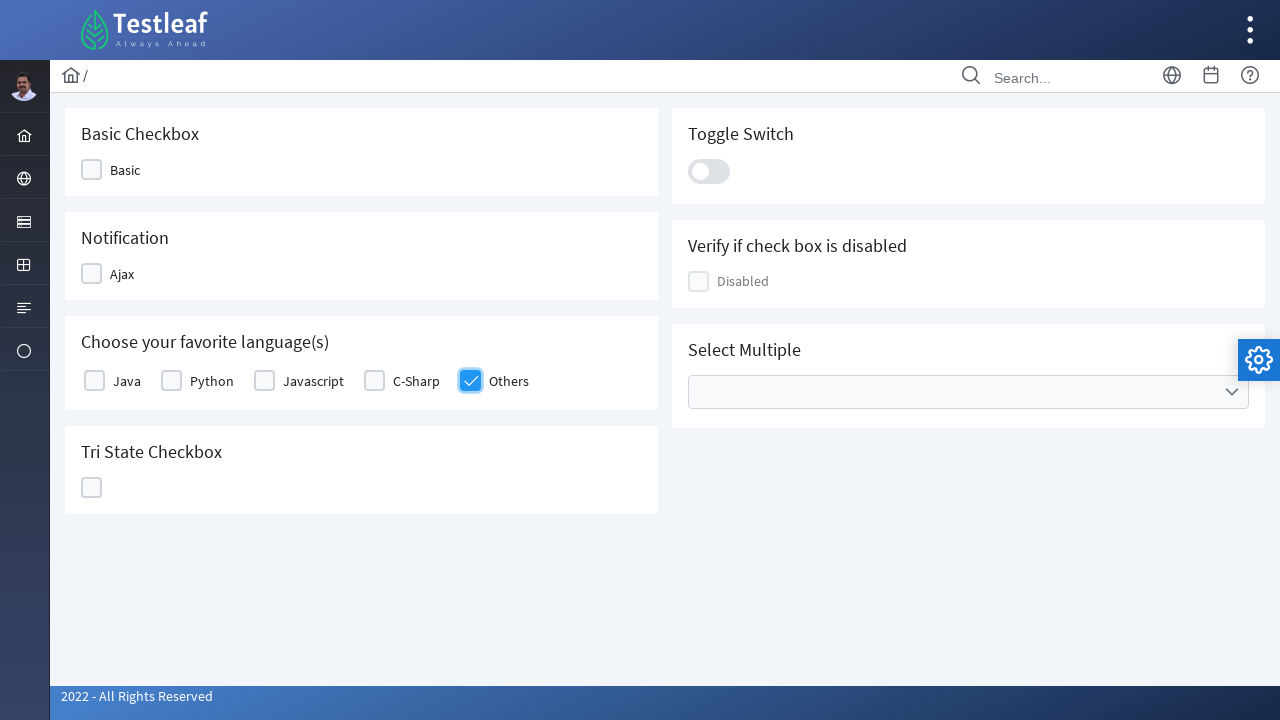

Checked status of checkbox 4 (is_checked: False)
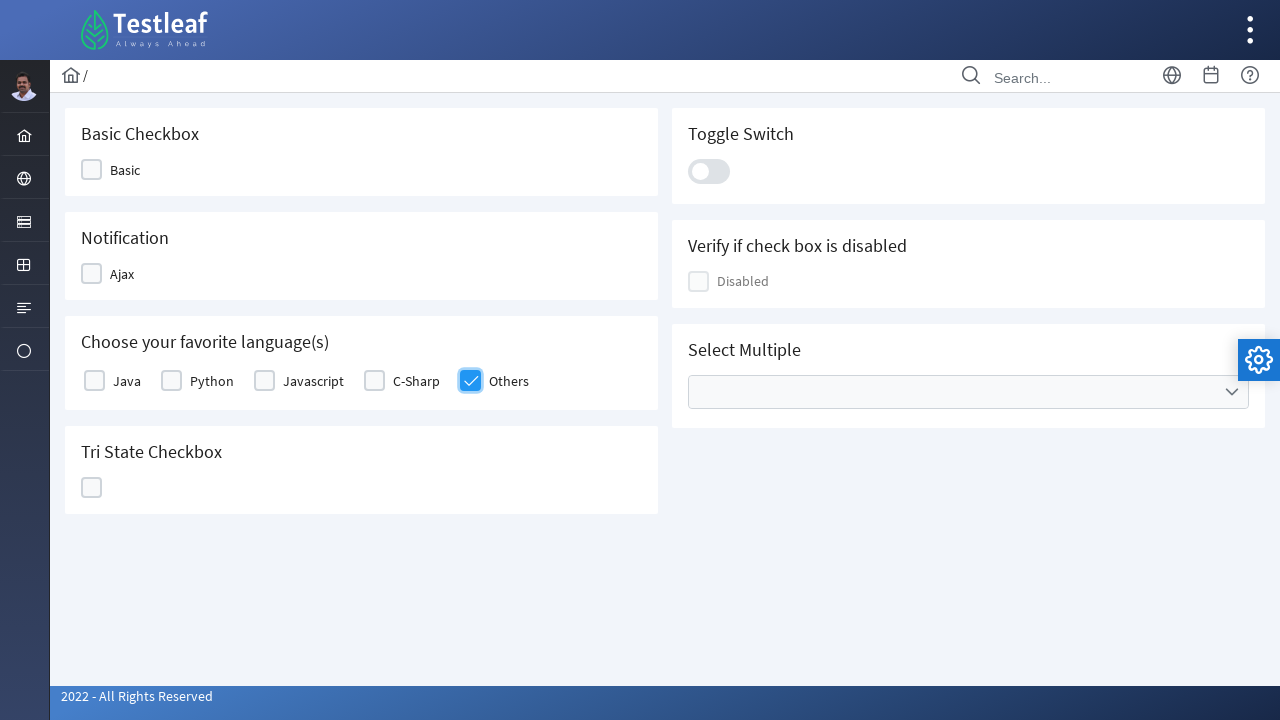

Checked status of checkbox 5 (is_checked: True)
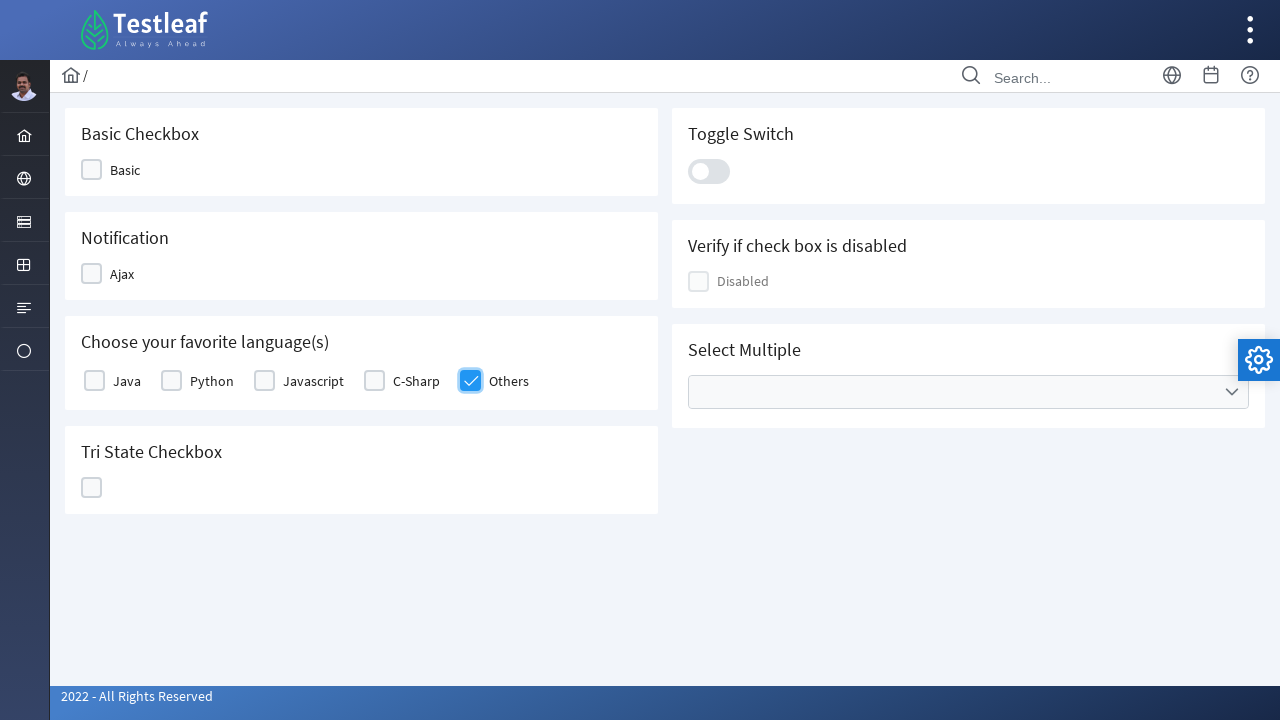

Verified if specific checkbox is enabled (is_enabled: False)
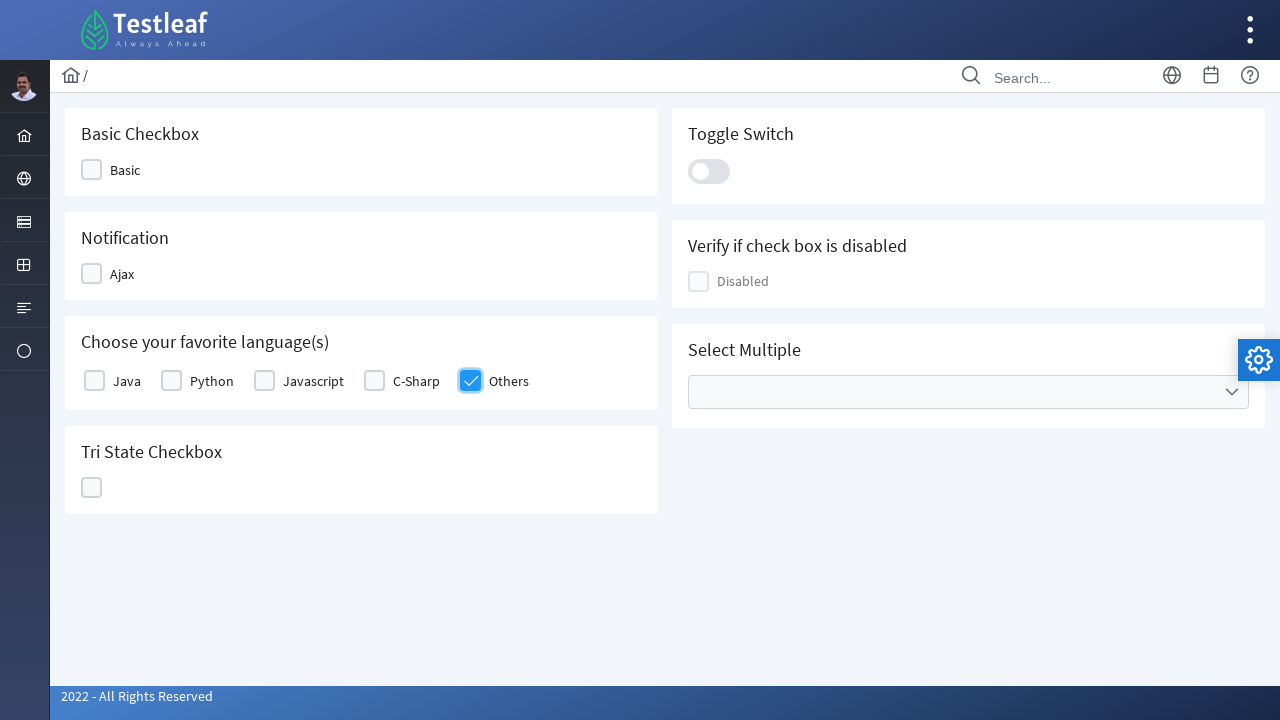

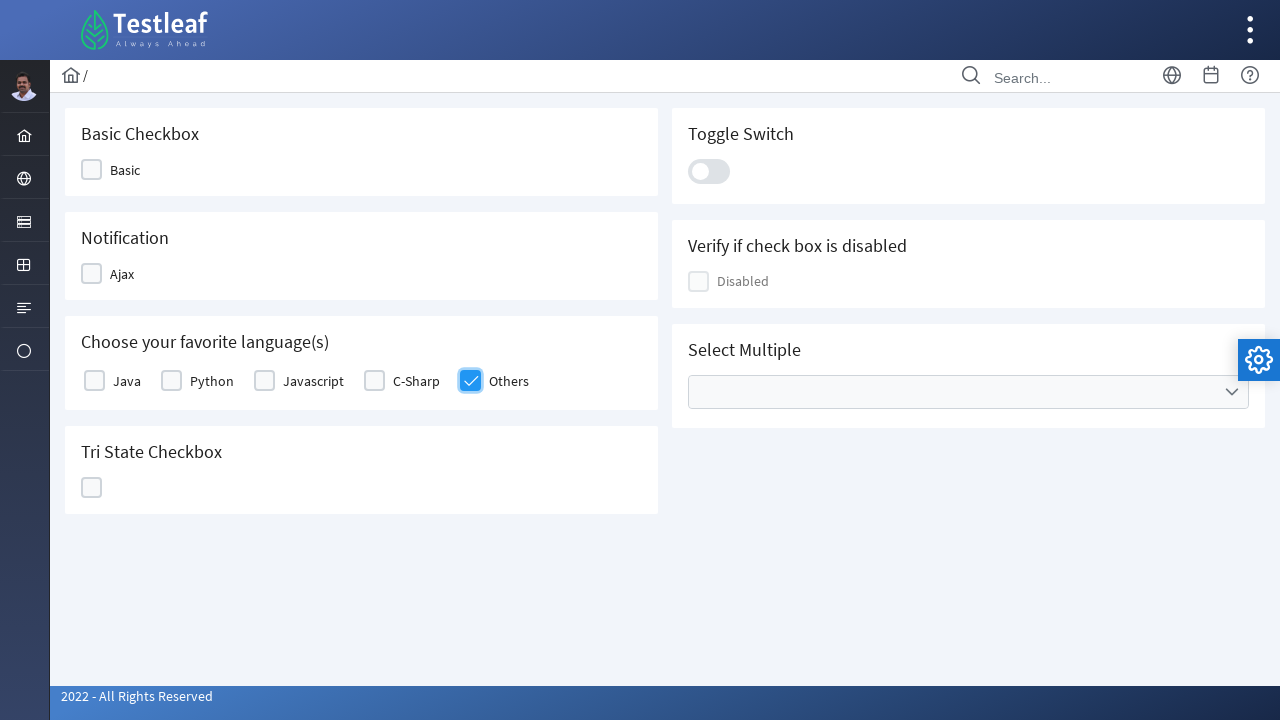